Fills a name field in a form on the Tutorialspoint practice page

Starting URL: https://www.tutorialspoint.com/selenium/practice/selenium_automation_practice.php

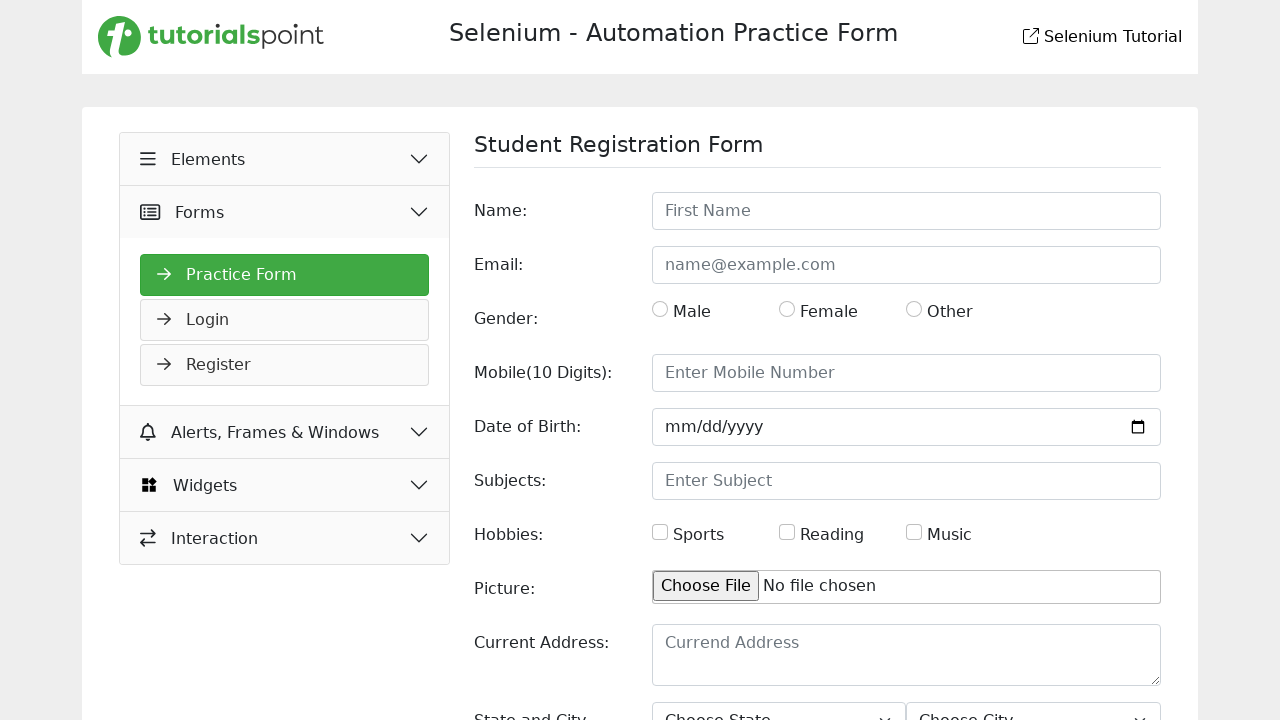

Filled name field with 'Tom Smith' on input[name='name']
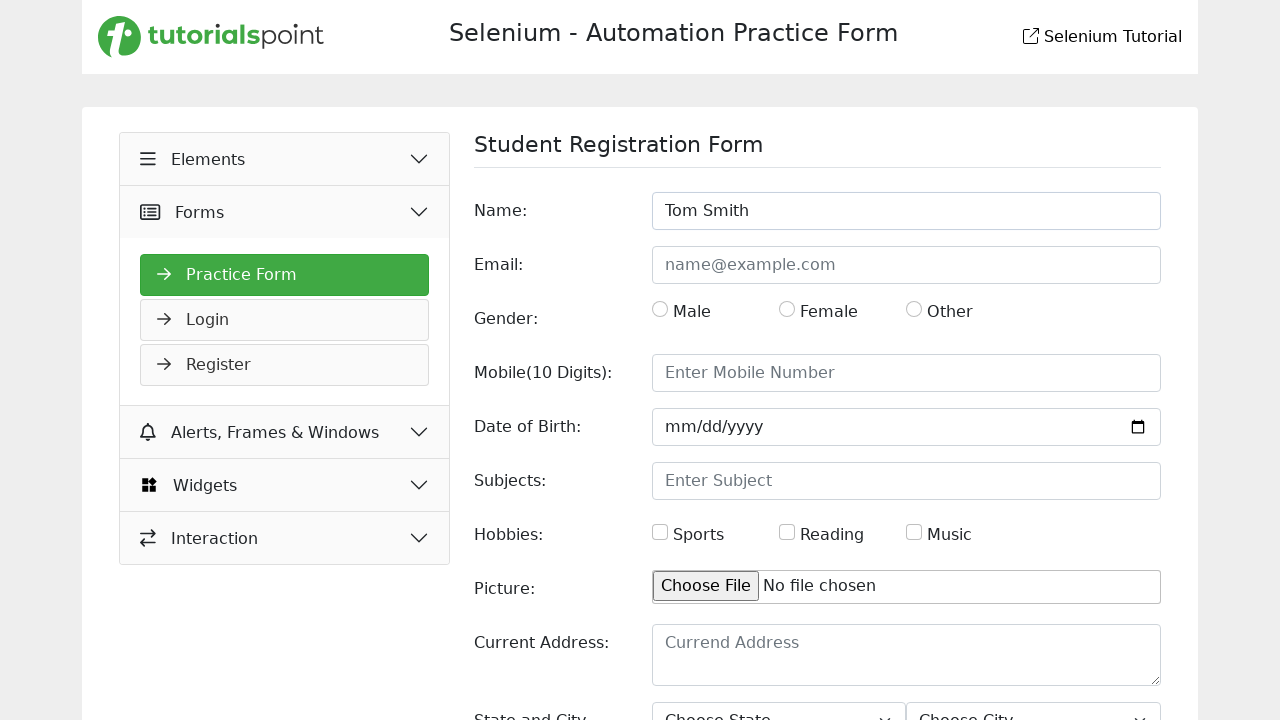

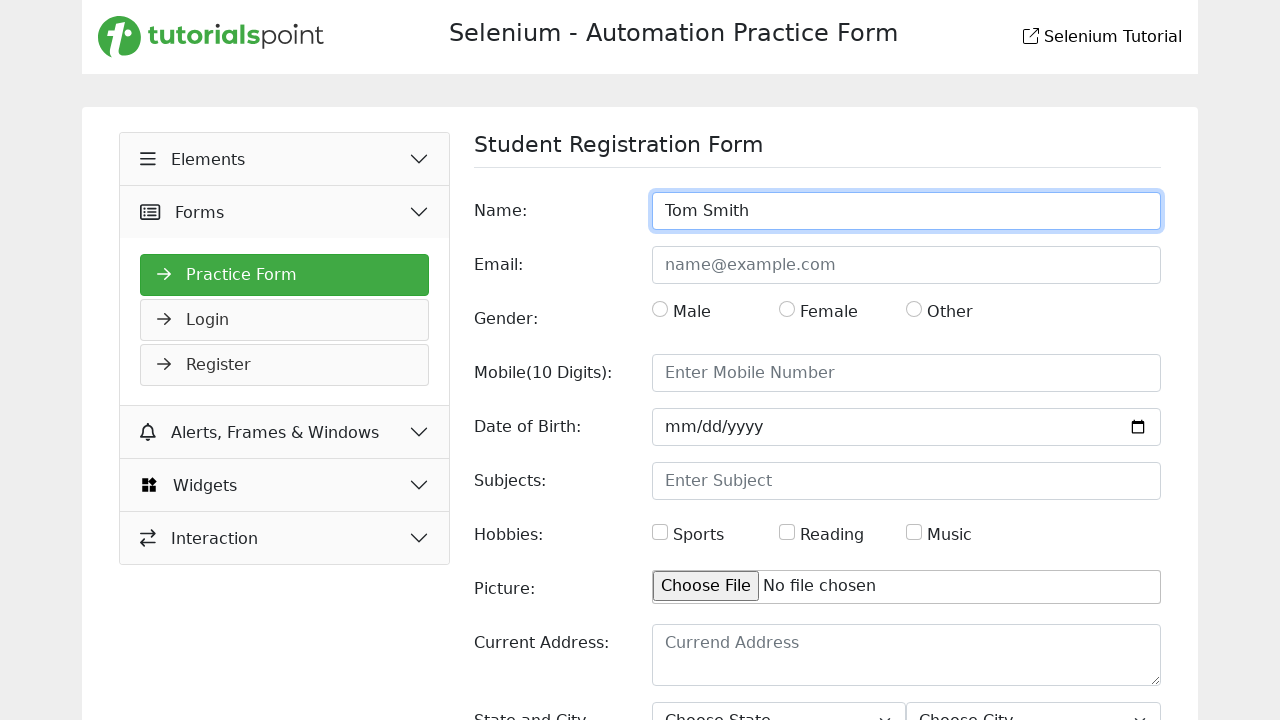